Navigates to JPL Space page and verifies that the featured Mars header image is displayed

Starting URL: https://data-class-jpl-space.s3.amazonaws.com/JPL_Space/index.html

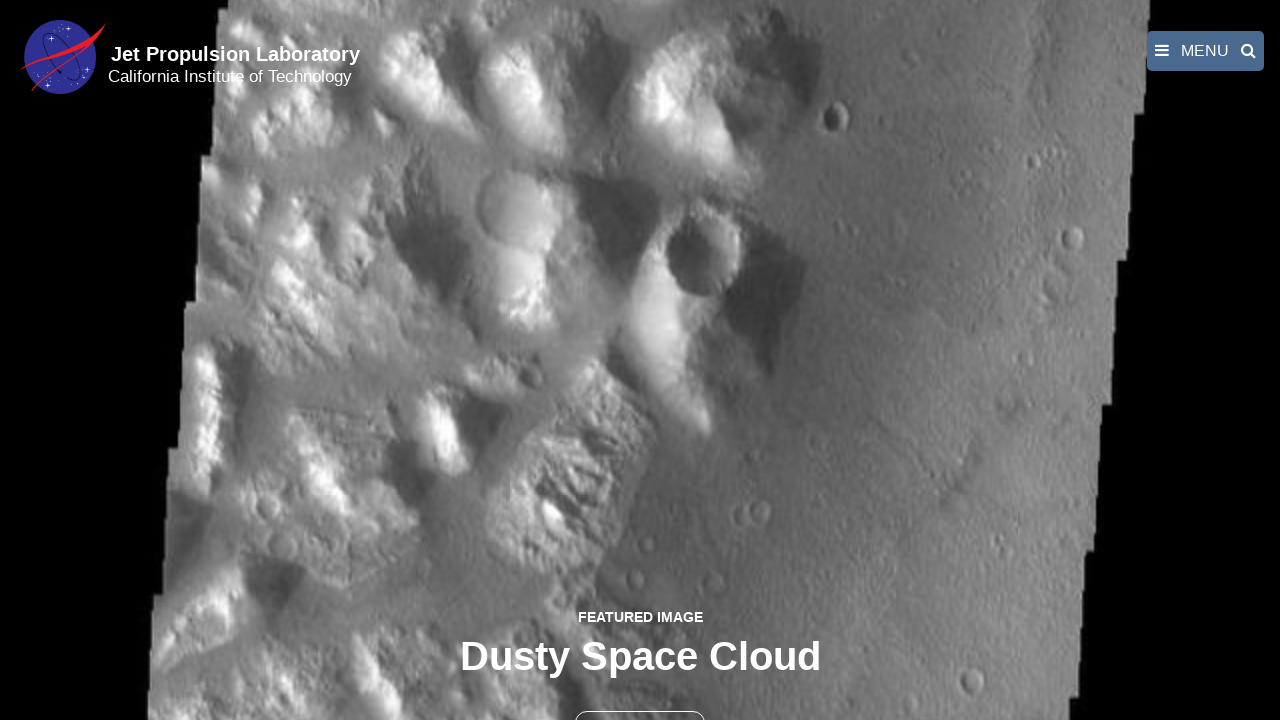

Navigated to JPL Space page
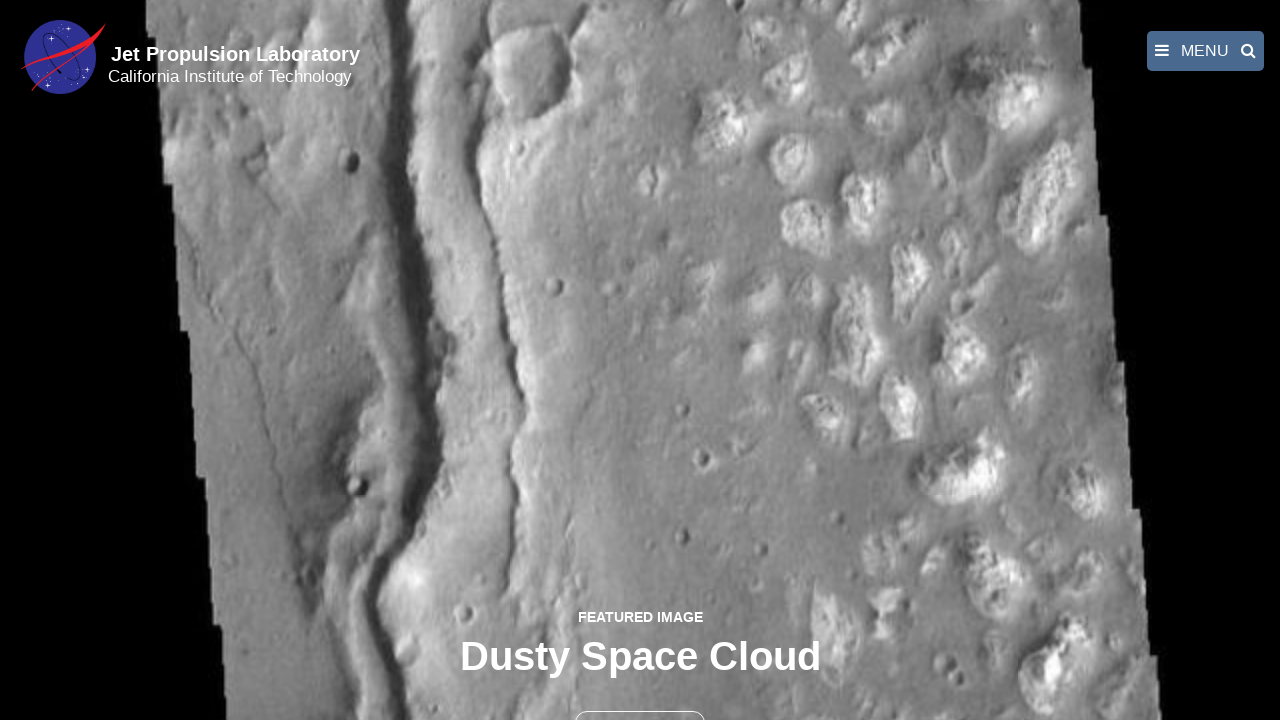

Featured Mars header image loaded
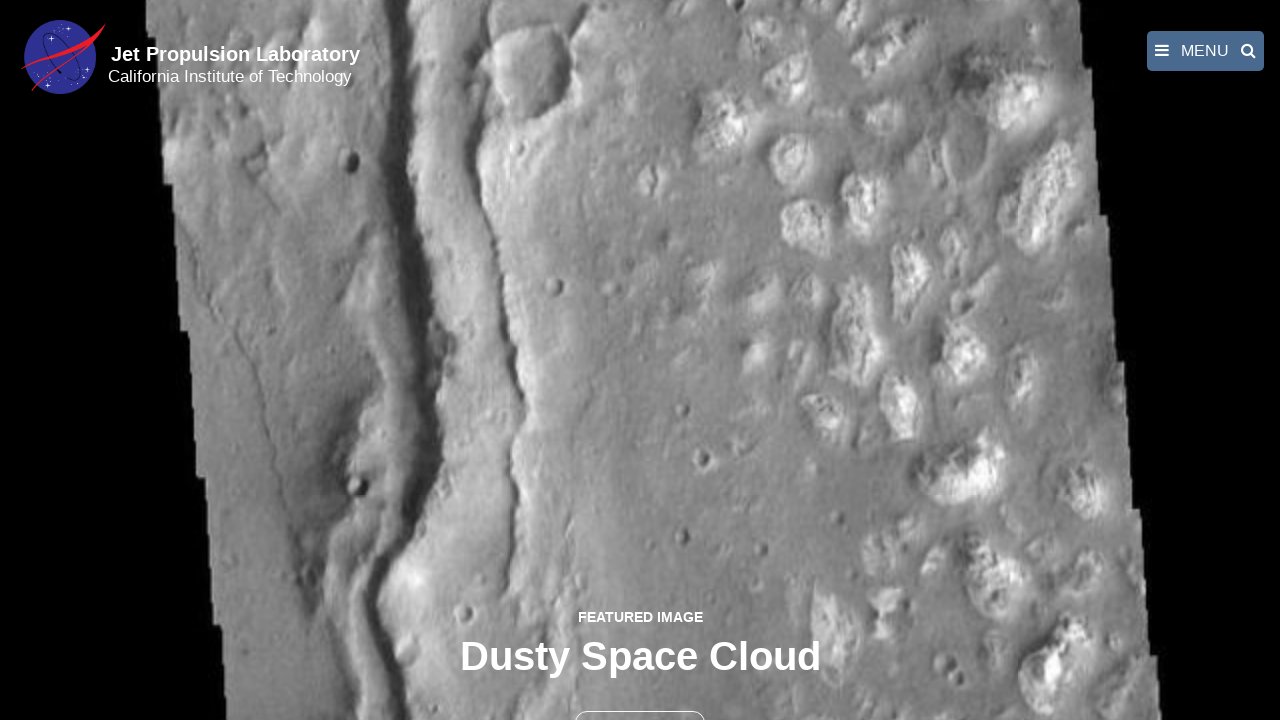

Verified featured Mars header image is visible
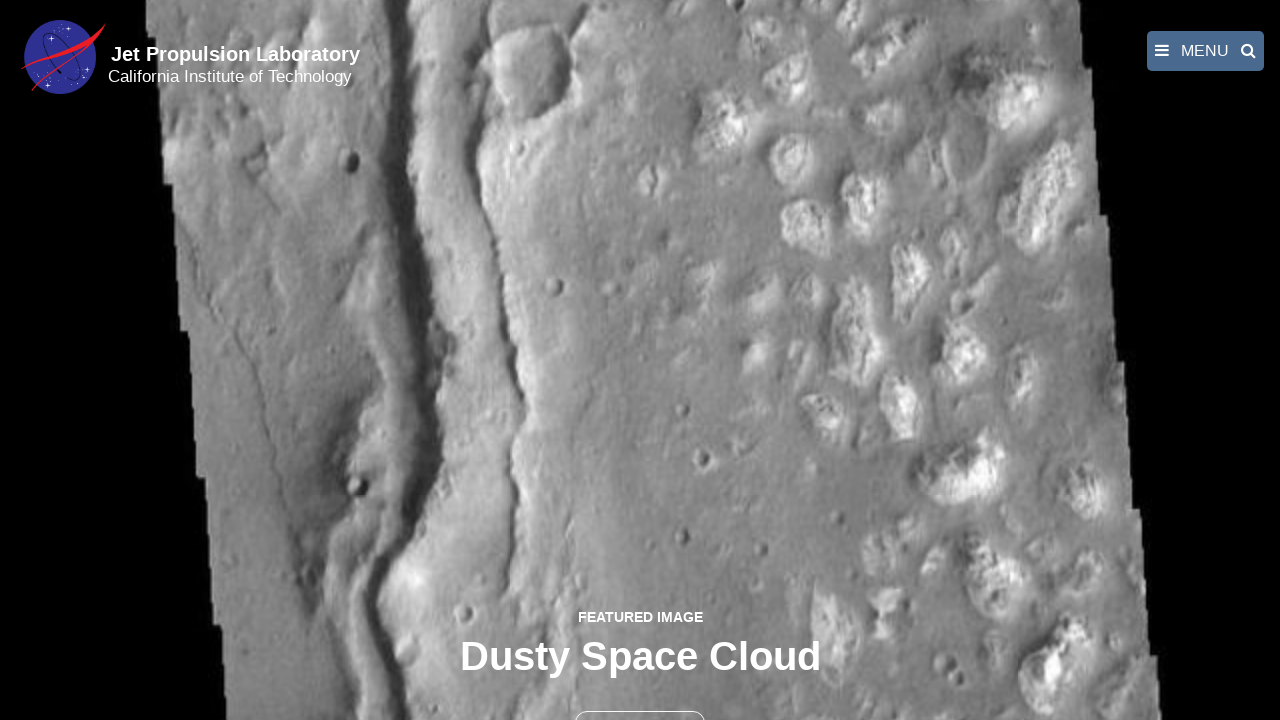

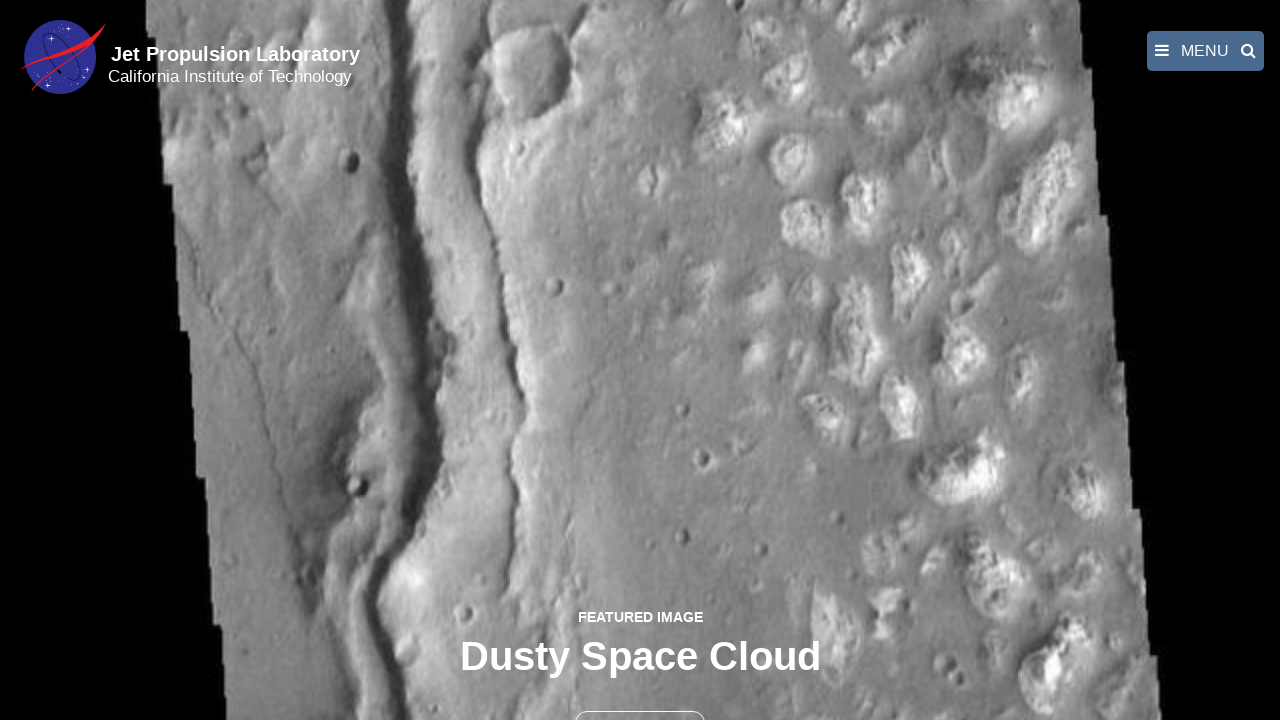